Finds all links on the page, iterates through them, and clicks on the 'Forgot Password?' link

Starting URL: https://mail.rediff.com/cgi-bin/login.cgi

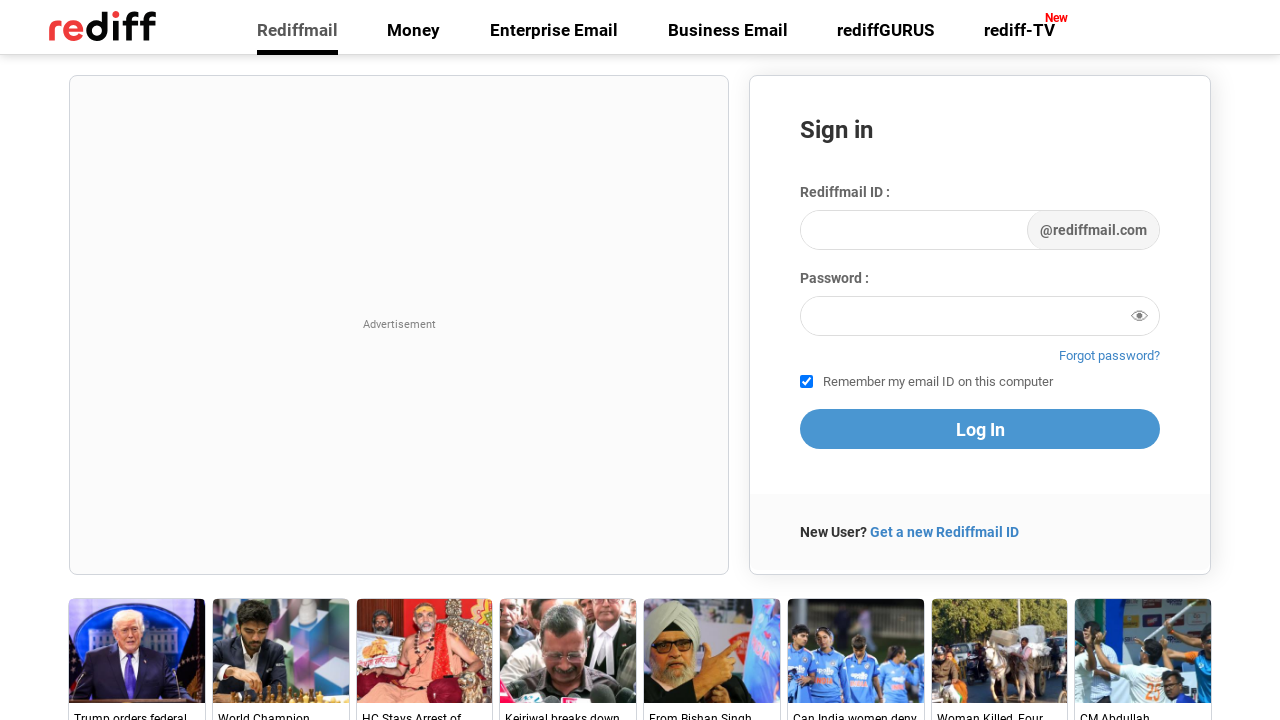

Waited for links to load on the page
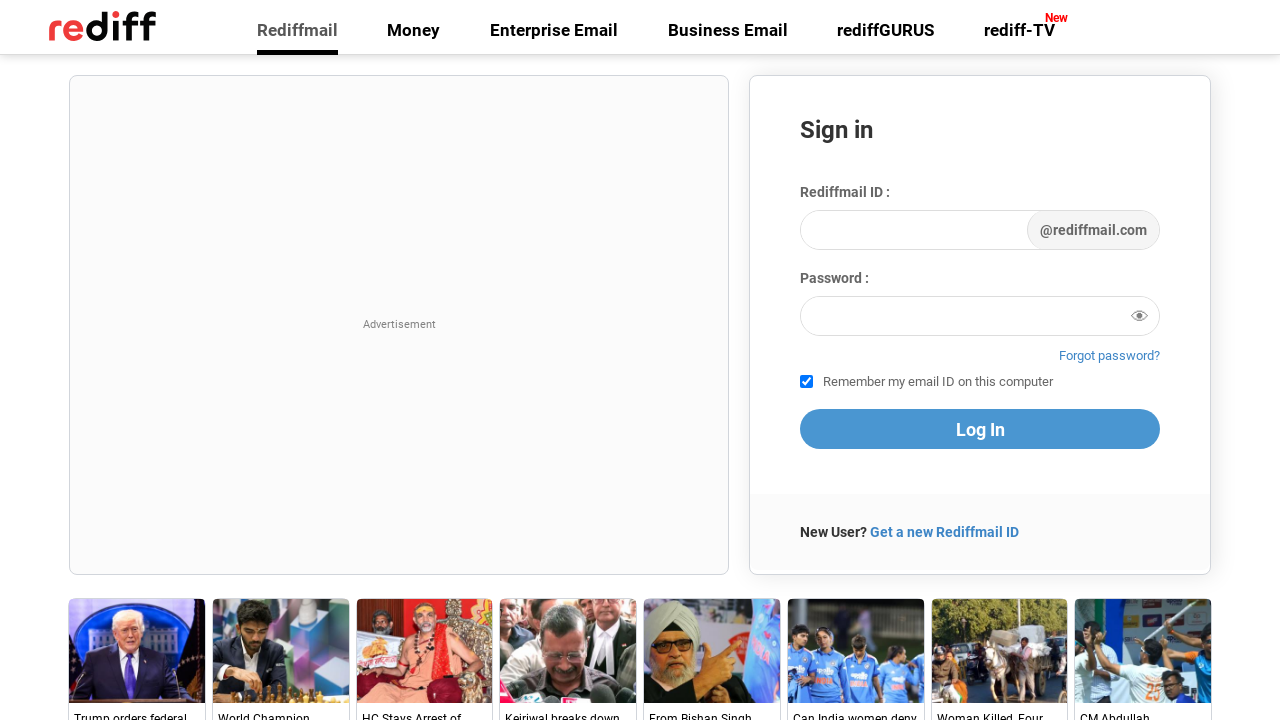

Clicked on the 'Forgot Password?' link at (1110, 356) on a:text('Forgot Password?')
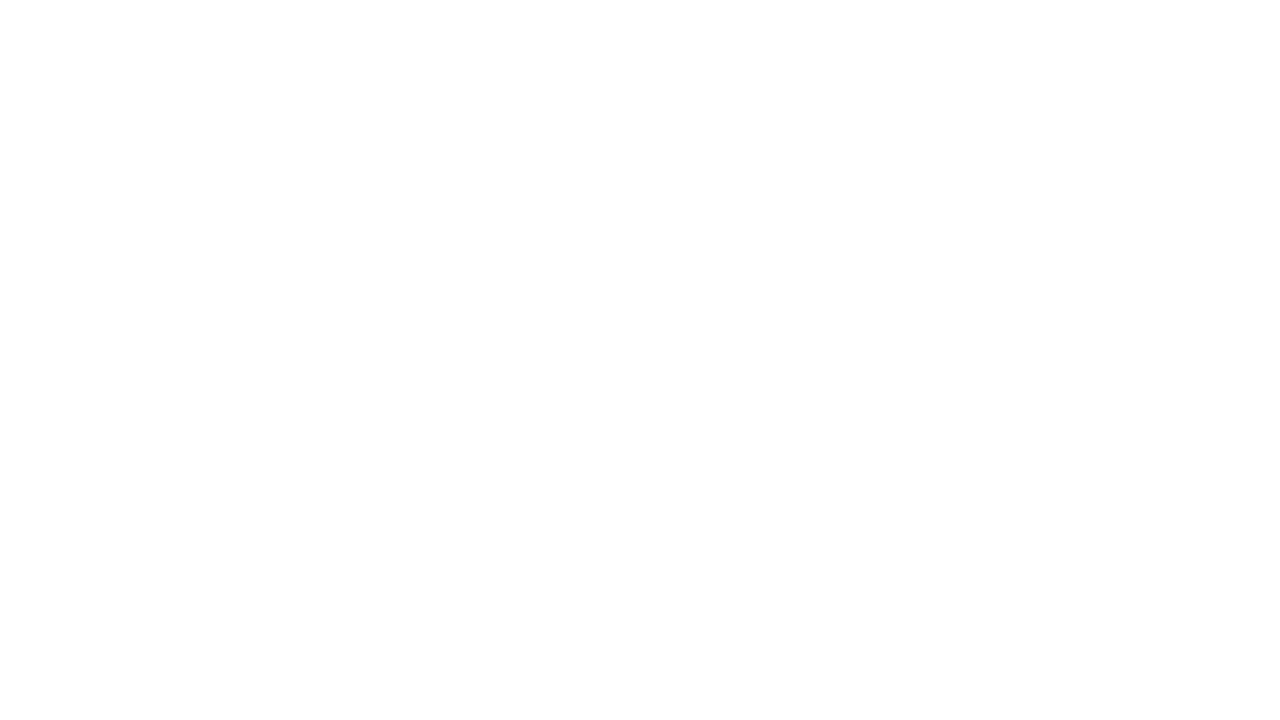

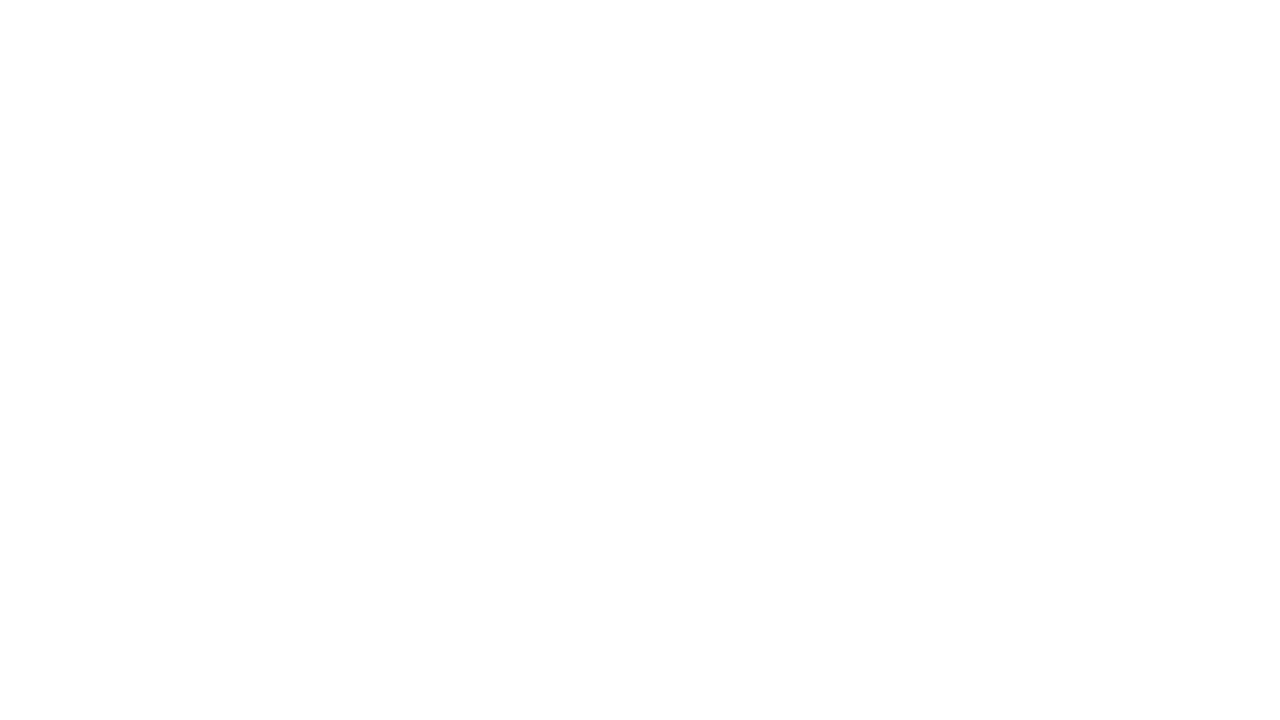